Navigates to Python.org homepage and verifies that event information is displayed in the events widget

Starting URL: https://www.python.org

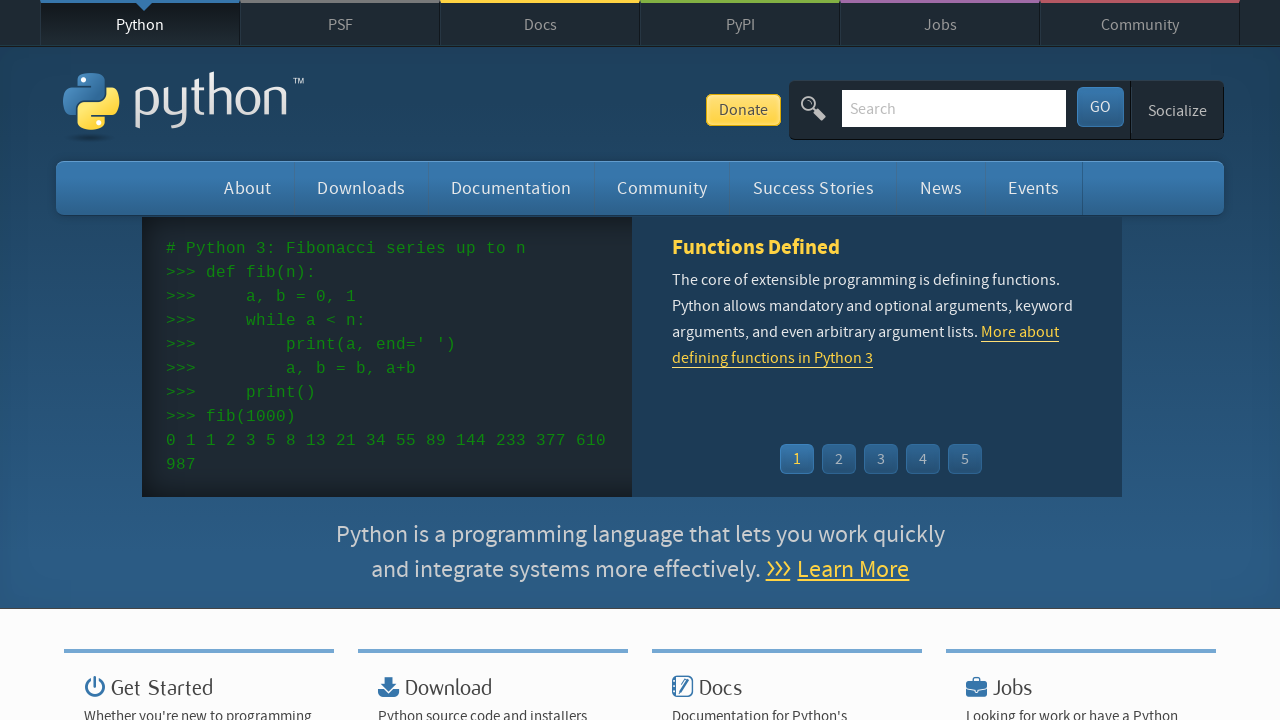

Waited for events widget to load
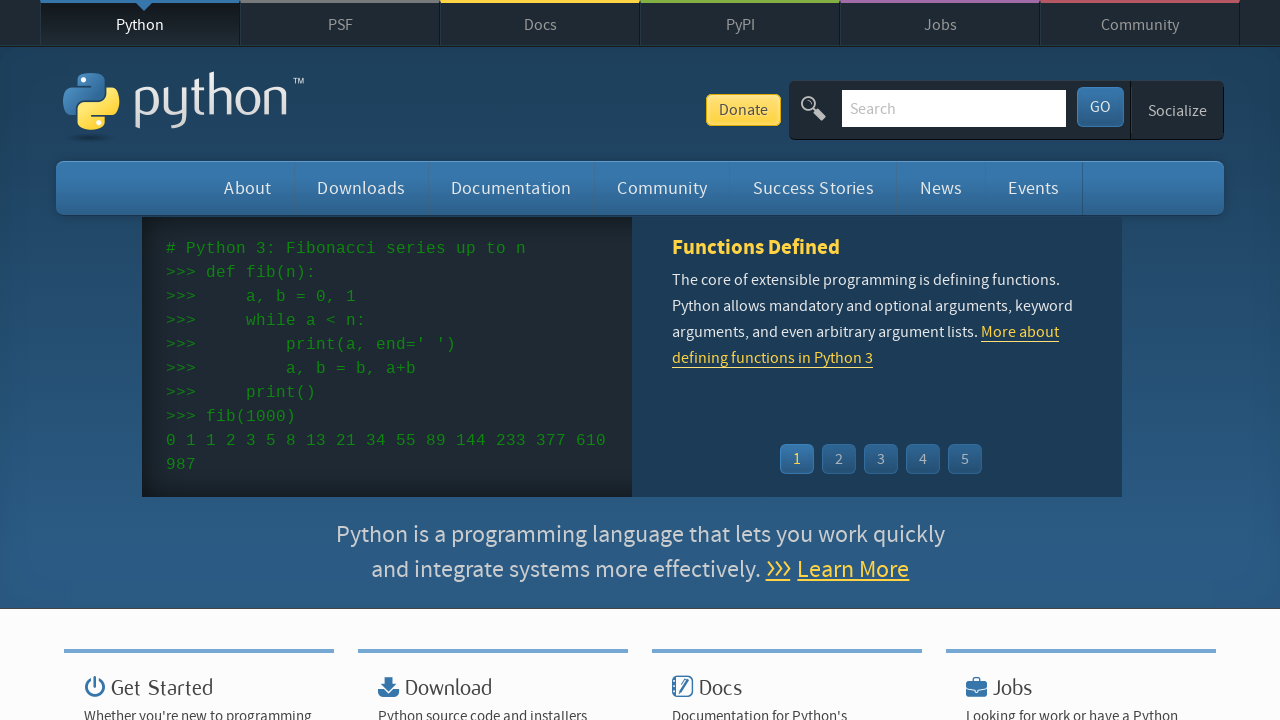

Retrieved all event elements from widget
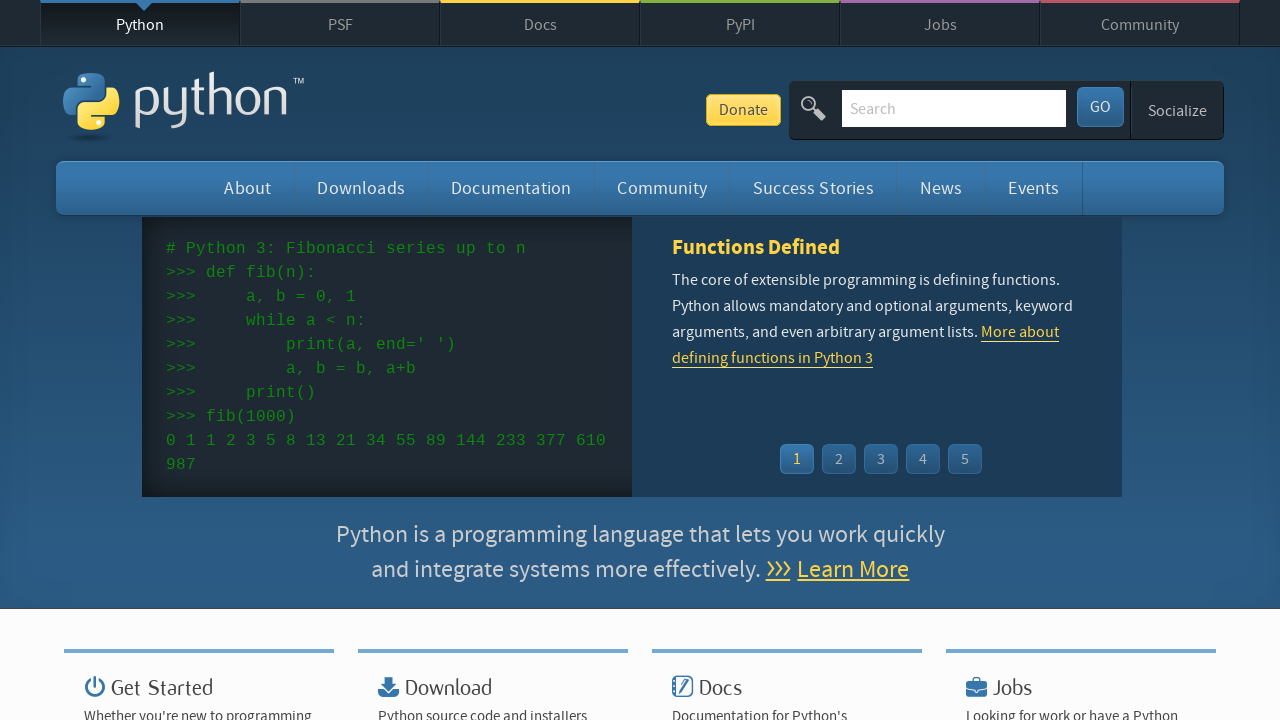

Verified that 5 events are present in the widget
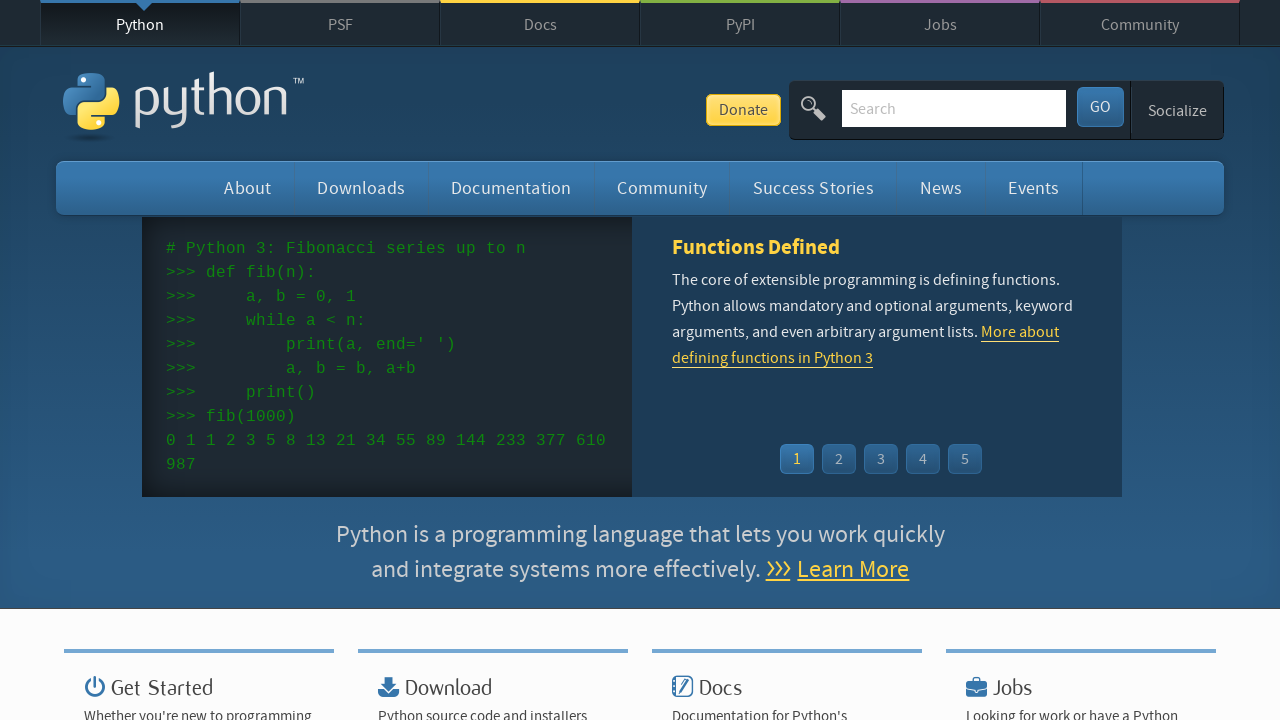

Queried for time element in event
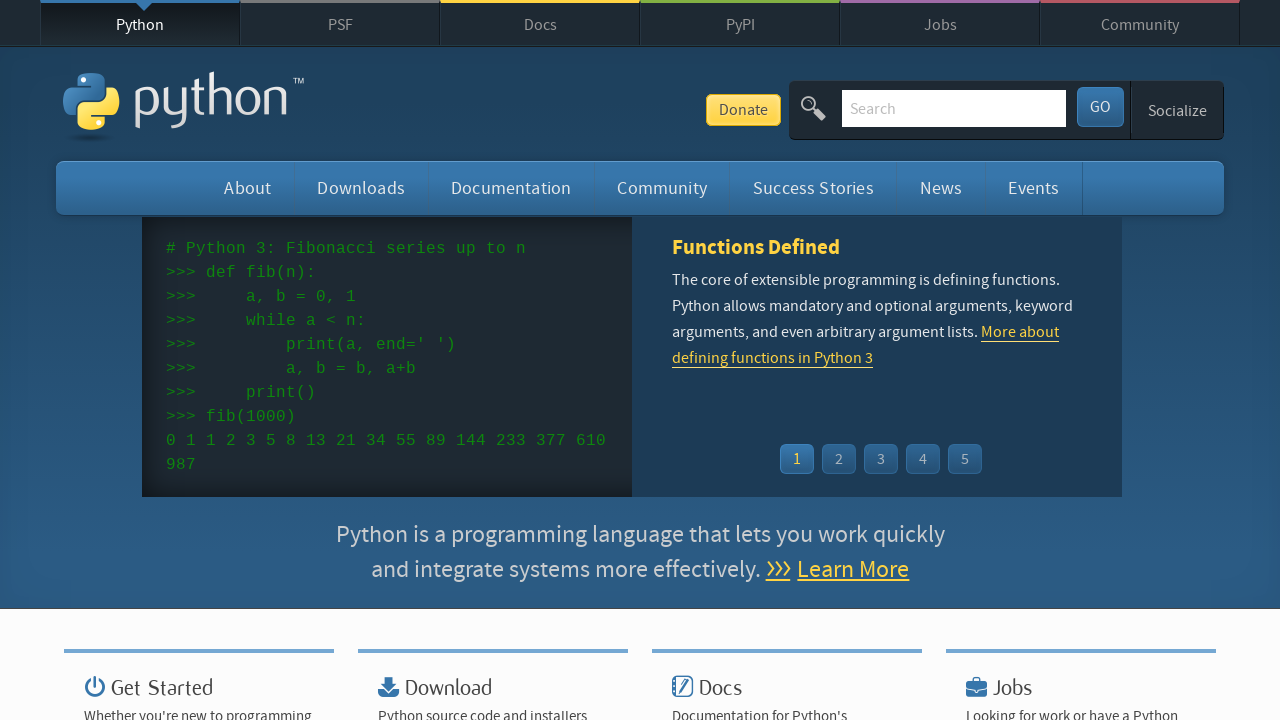

Verified that event has a time element
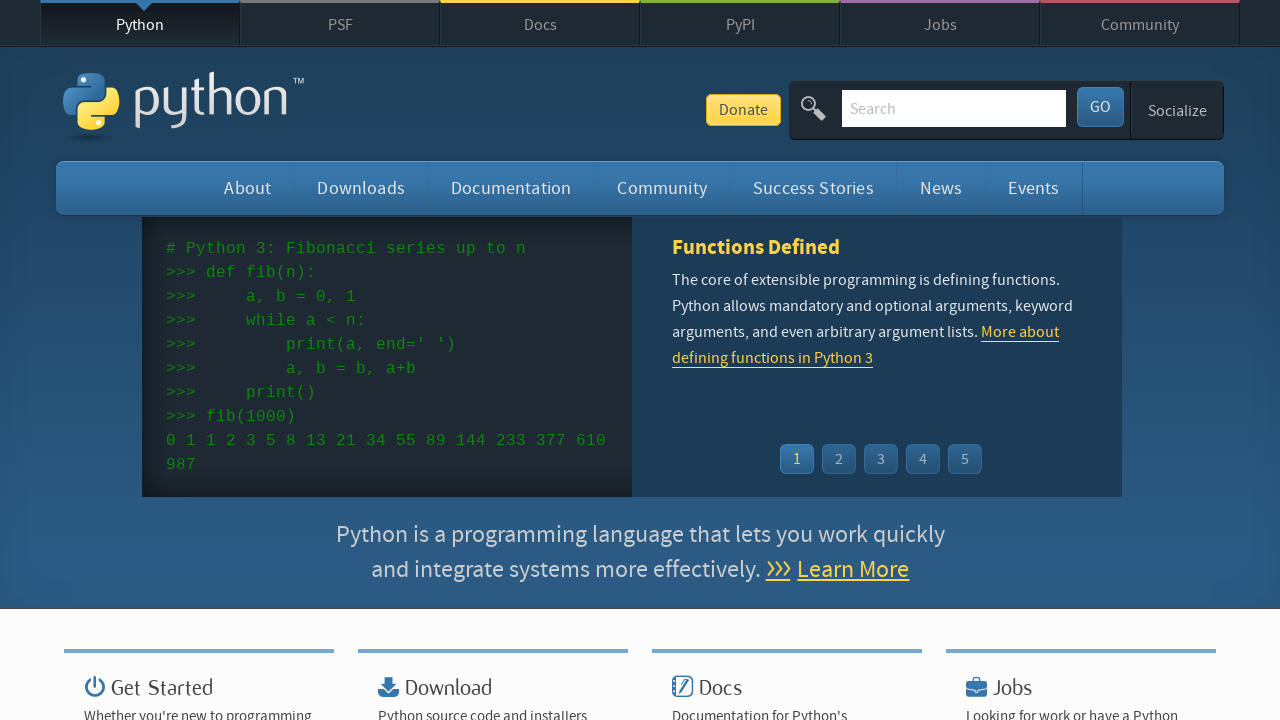

Queried for link element in event
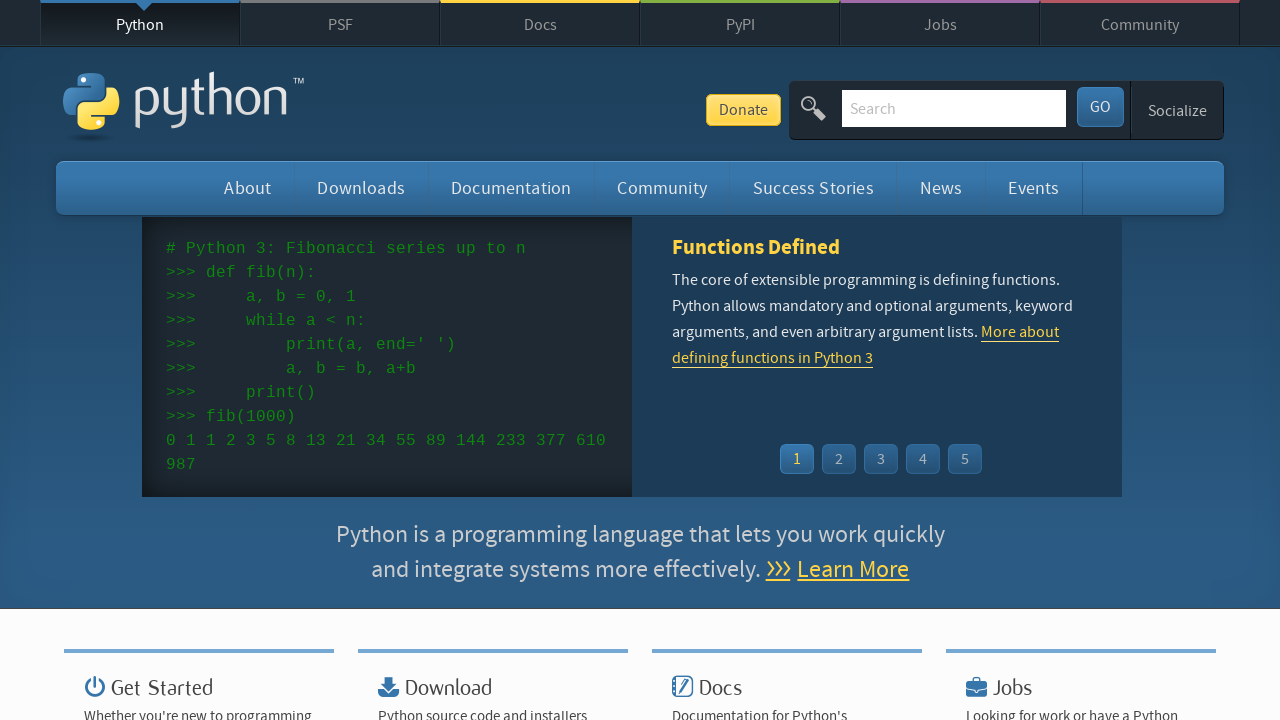

Verified that event has a link element
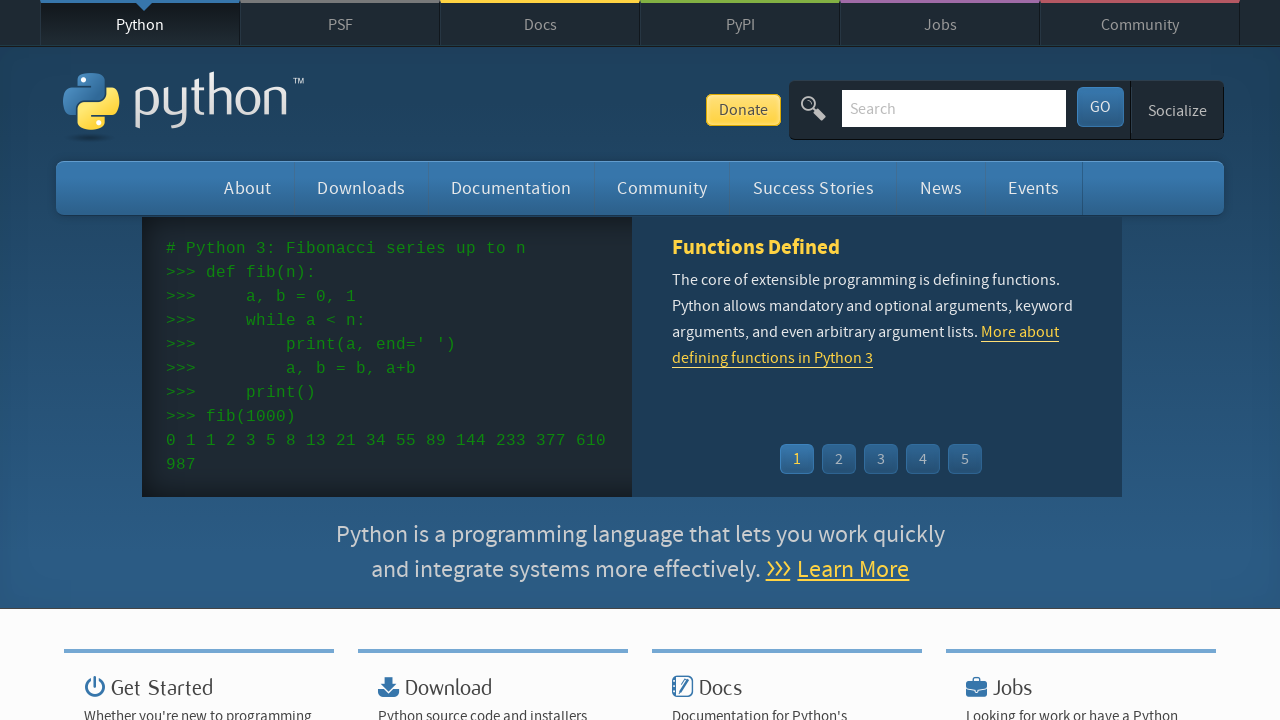

Verified that event link contains text
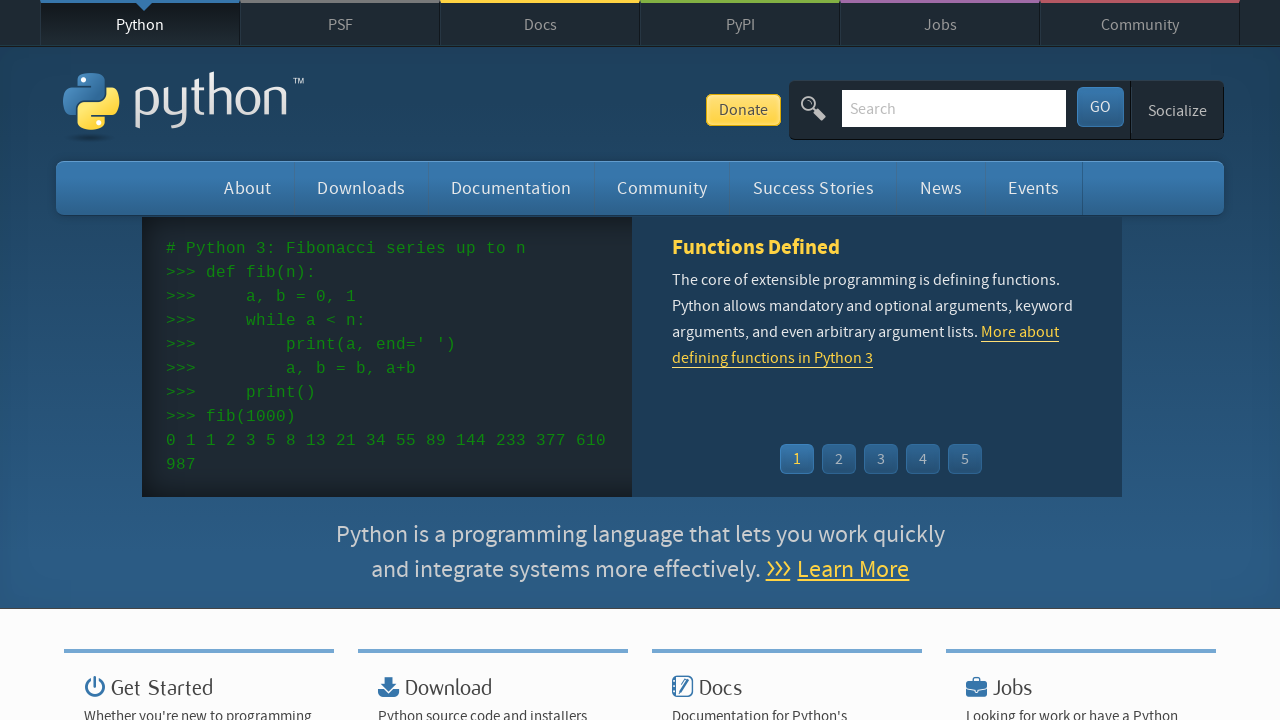

Queried for time element in event
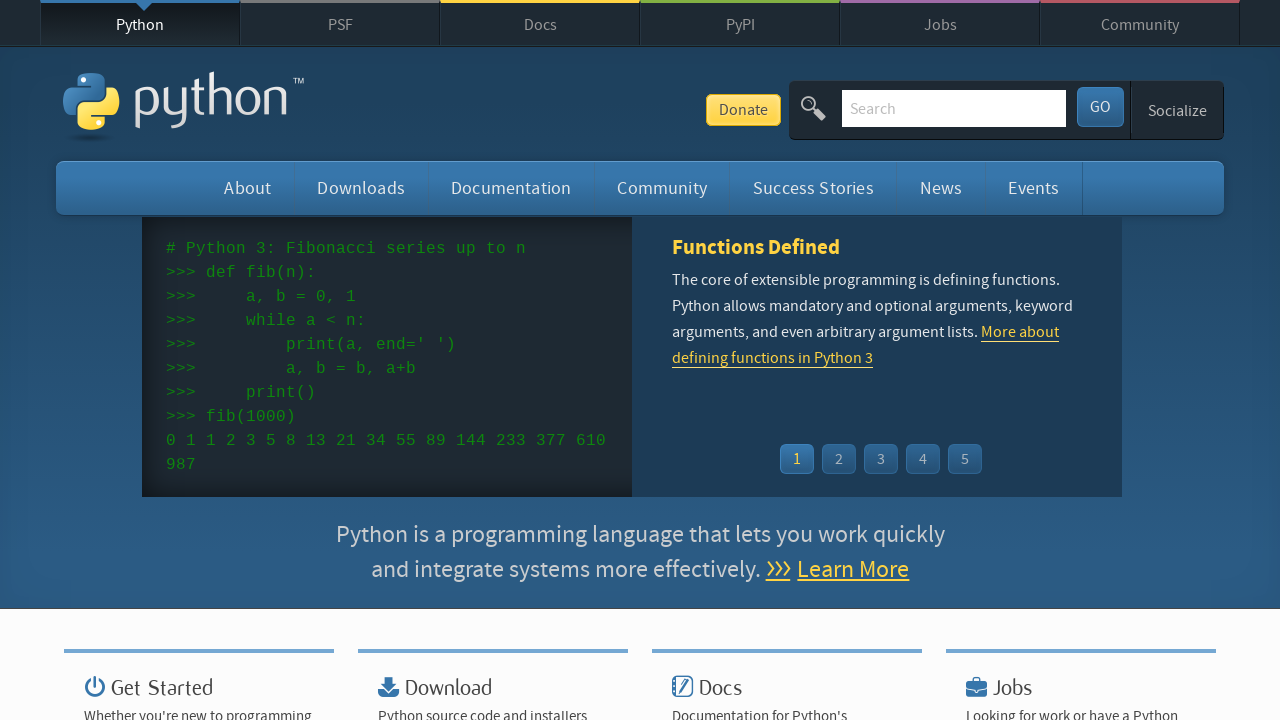

Verified that event has a time element
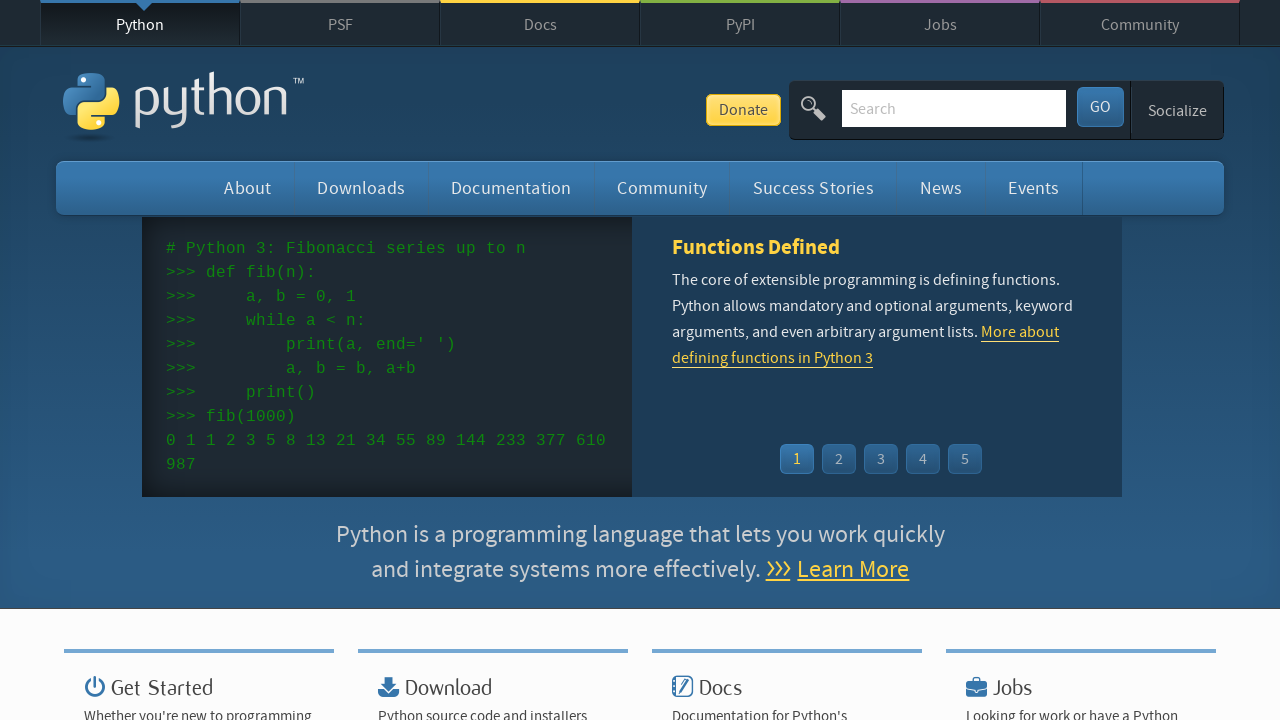

Queried for link element in event
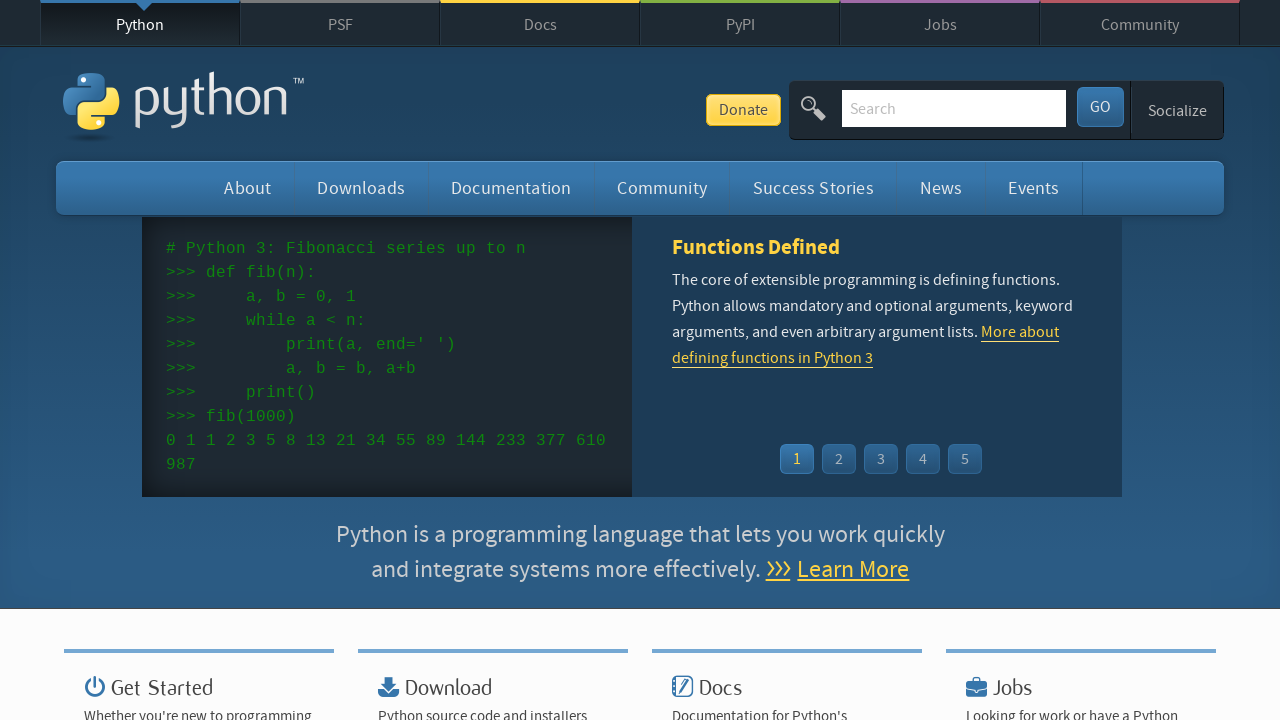

Verified that event has a link element
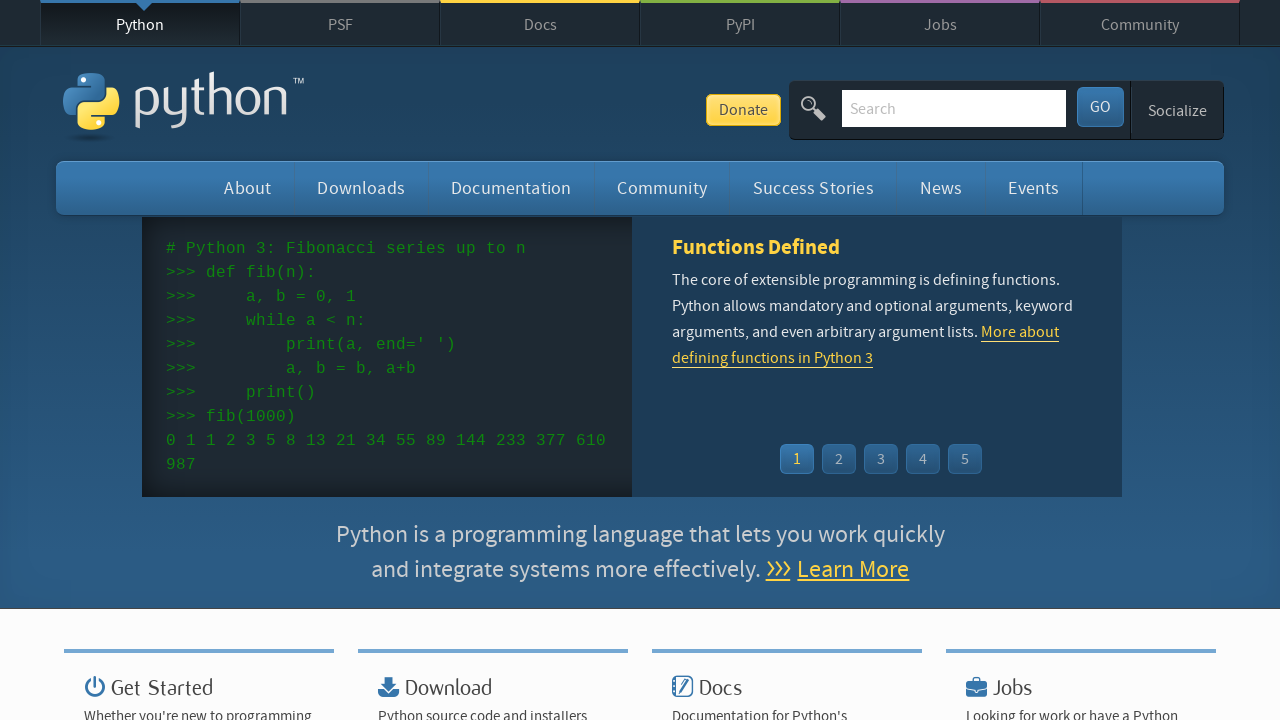

Verified that event link contains text
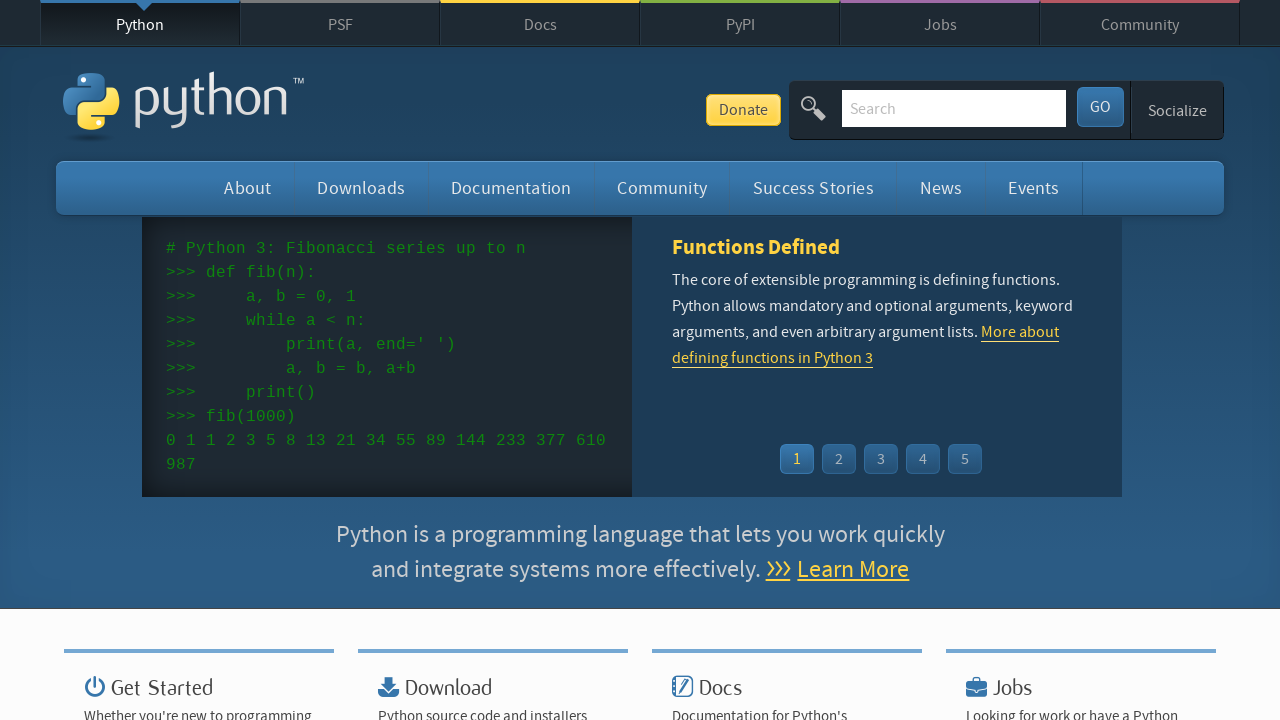

Queried for time element in event
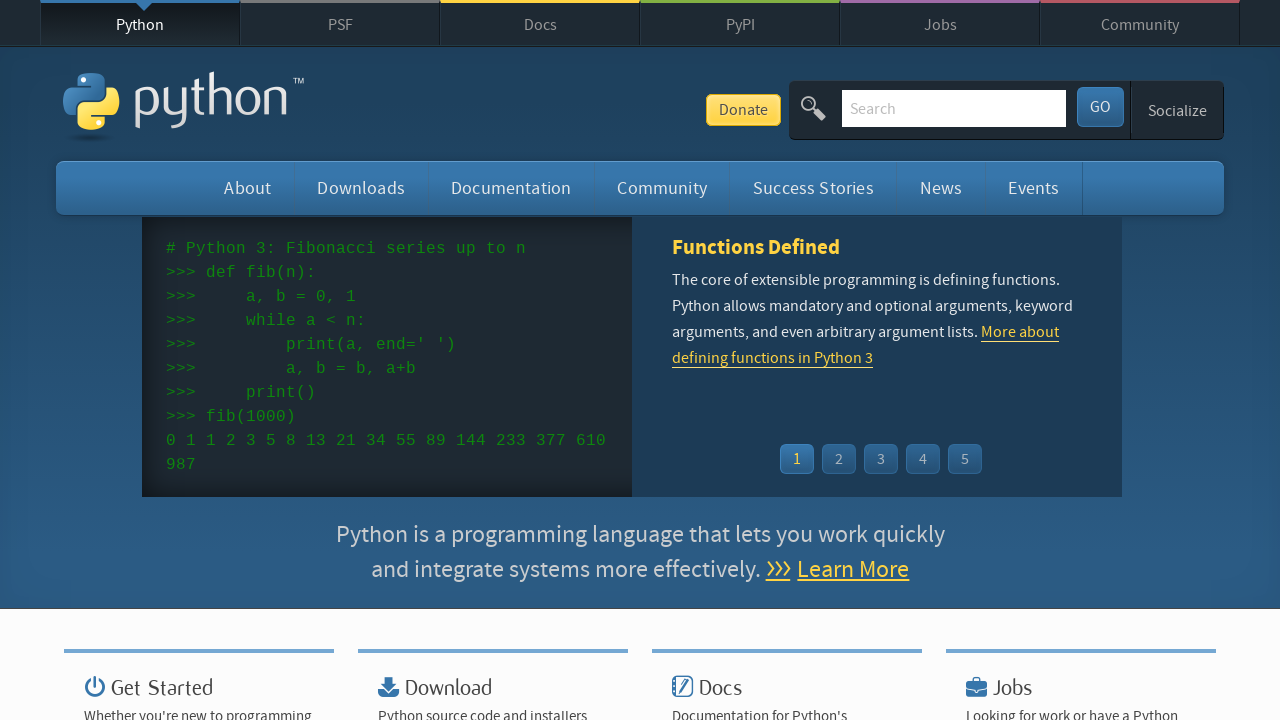

Verified that event has a time element
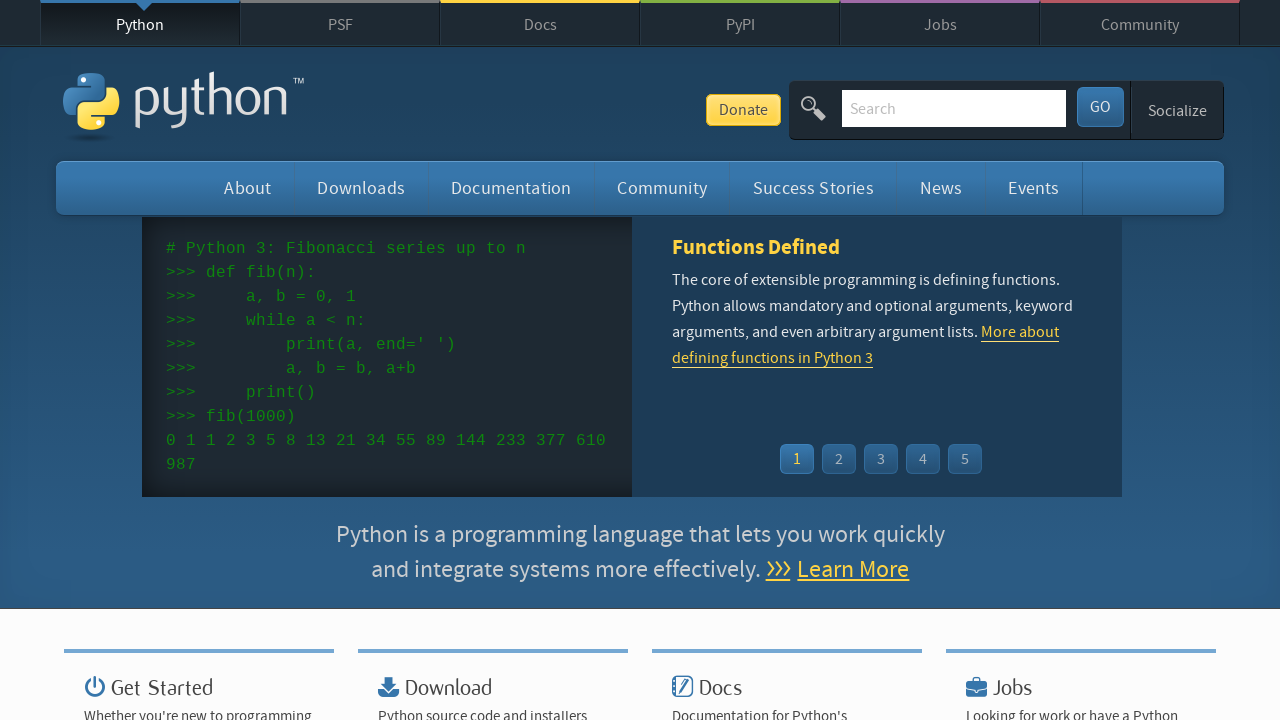

Queried for link element in event
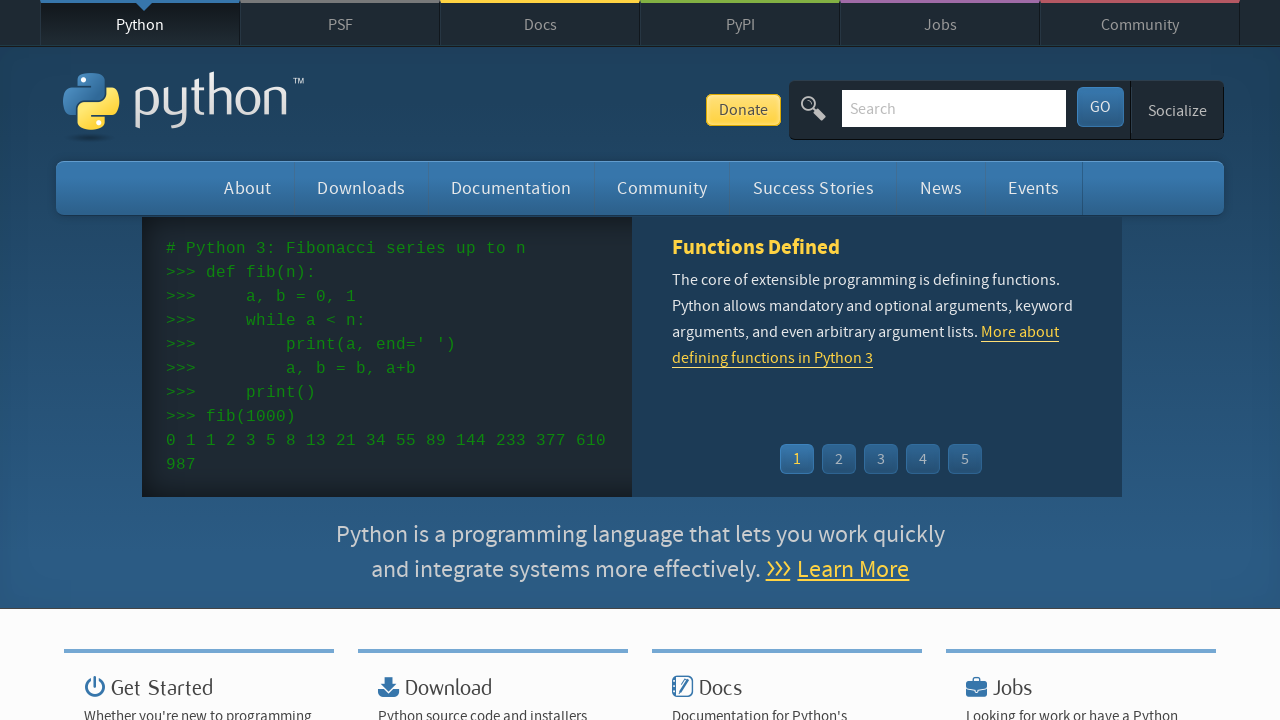

Verified that event has a link element
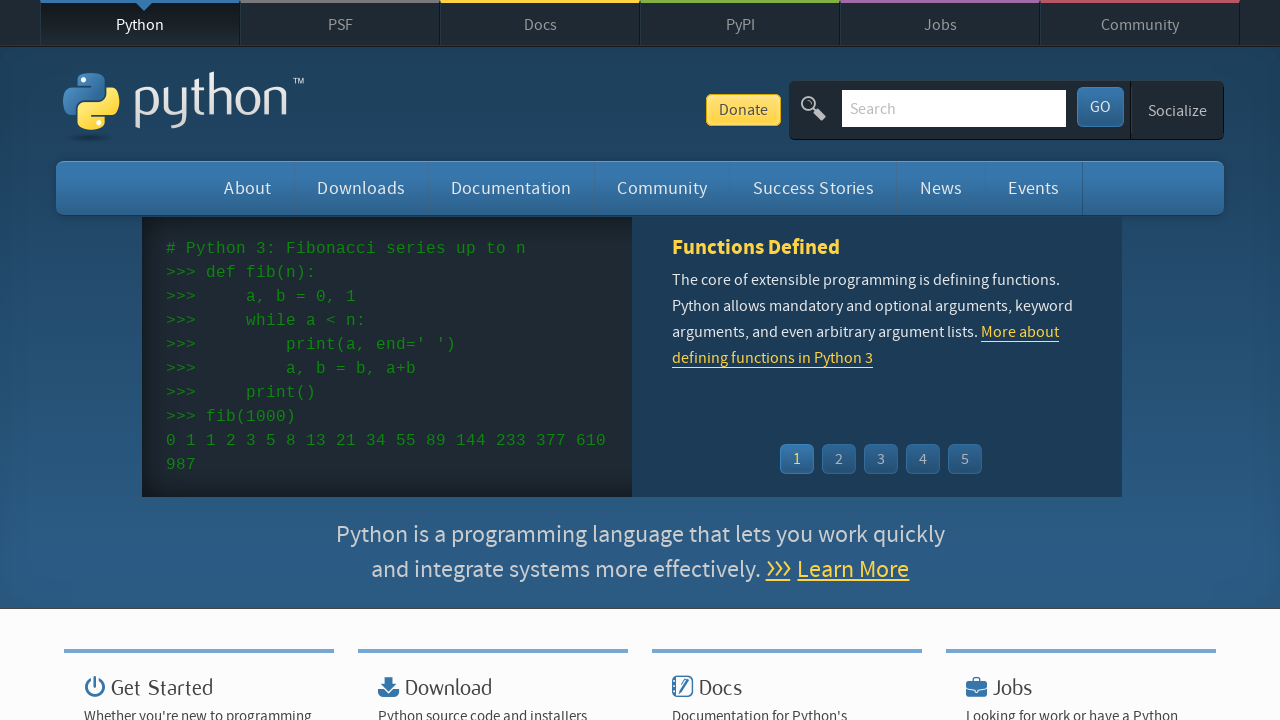

Verified that event link contains text
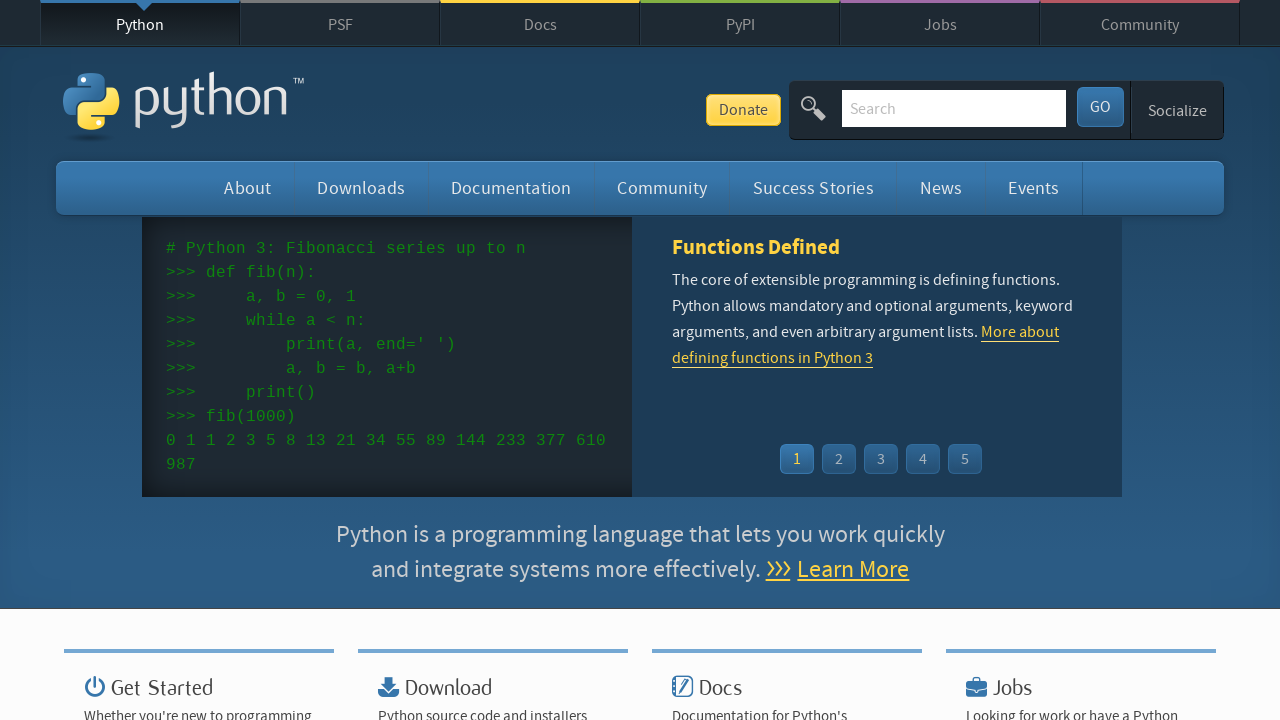

Queried for time element in event
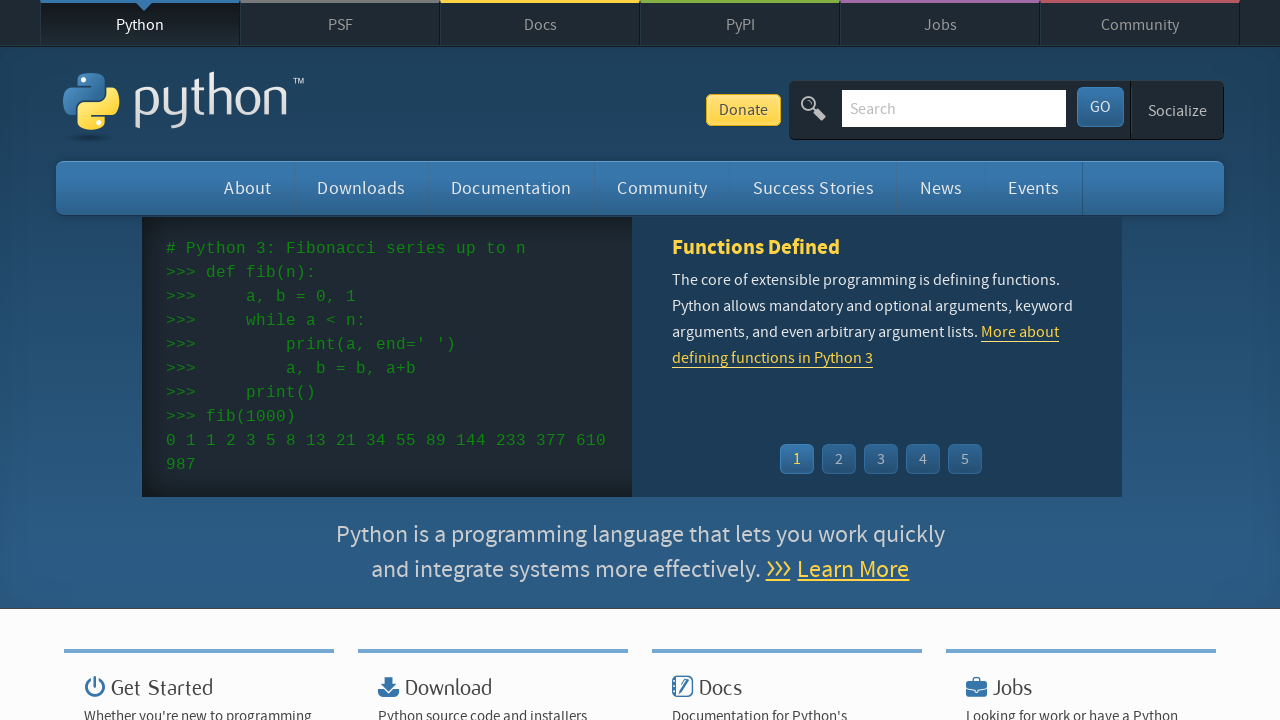

Verified that event has a time element
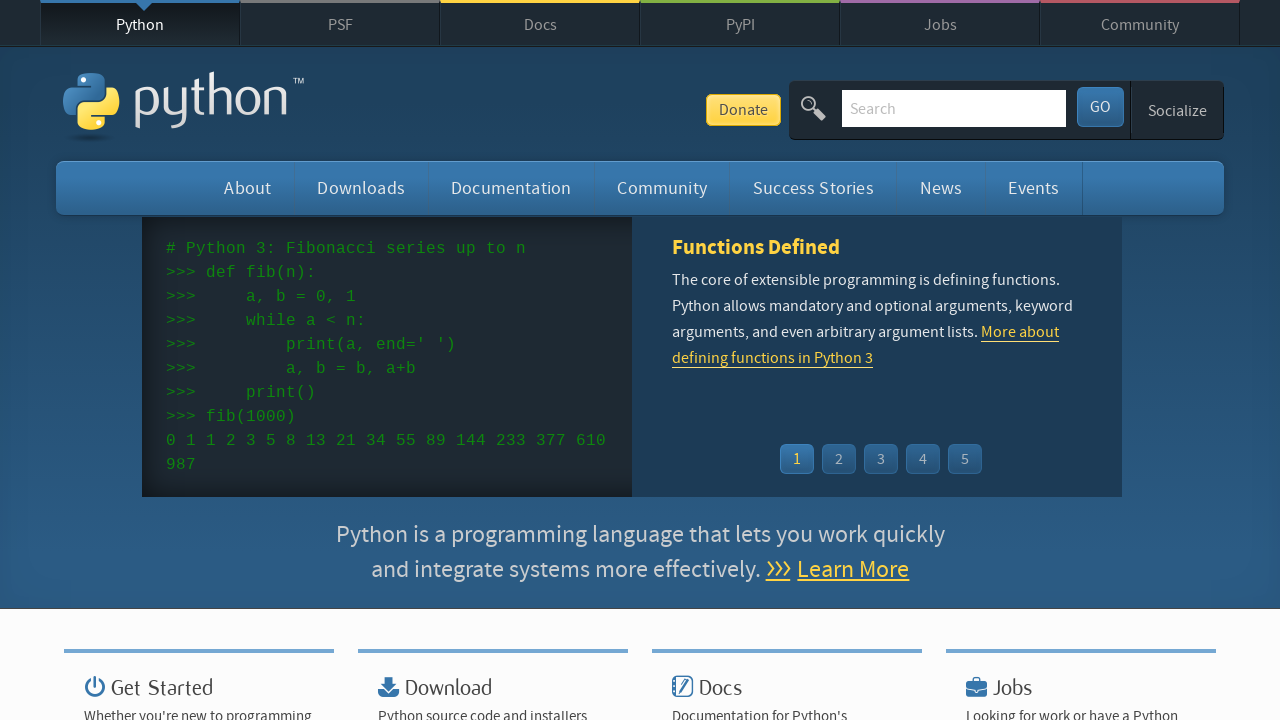

Queried for link element in event
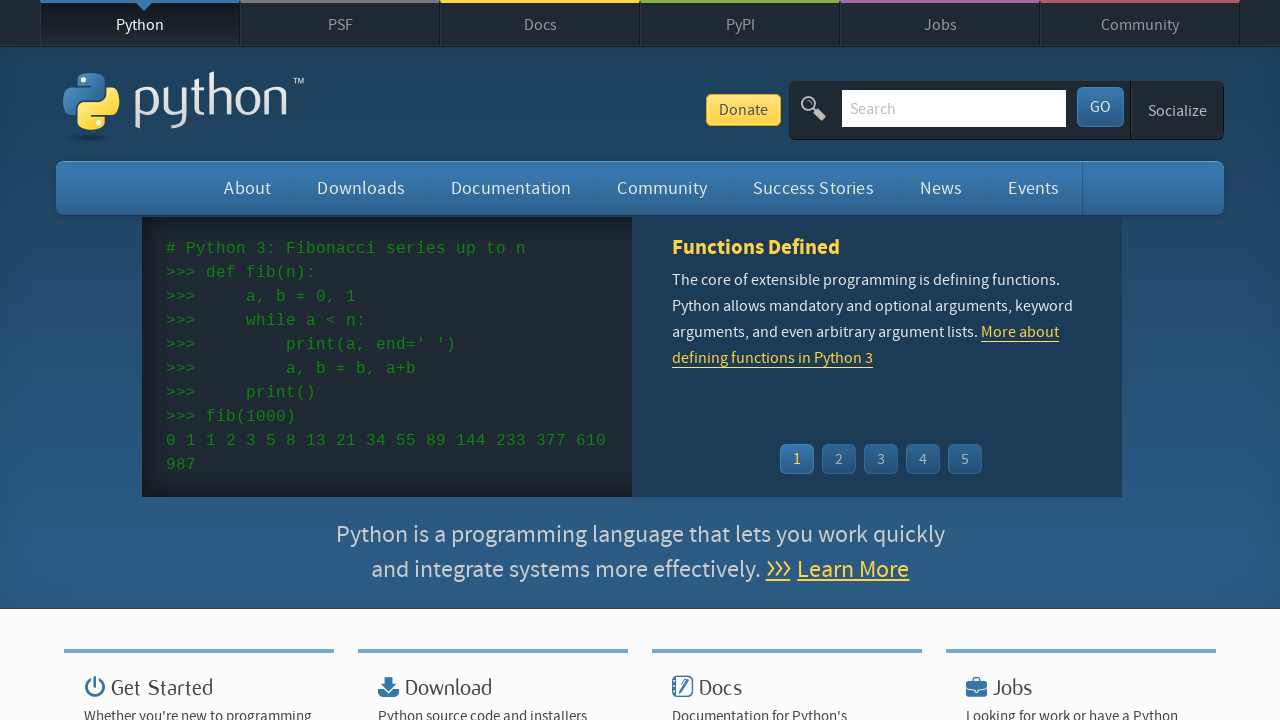

Verified that event has a link element
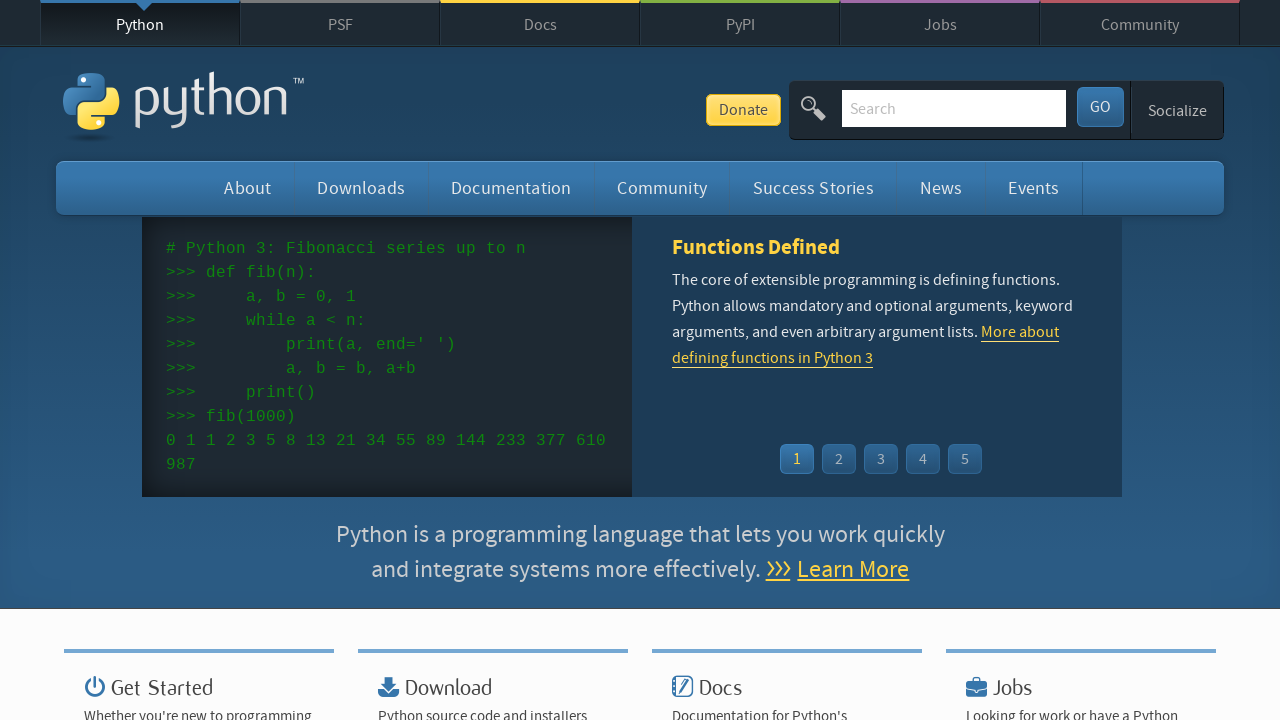

Verified that event link contains text
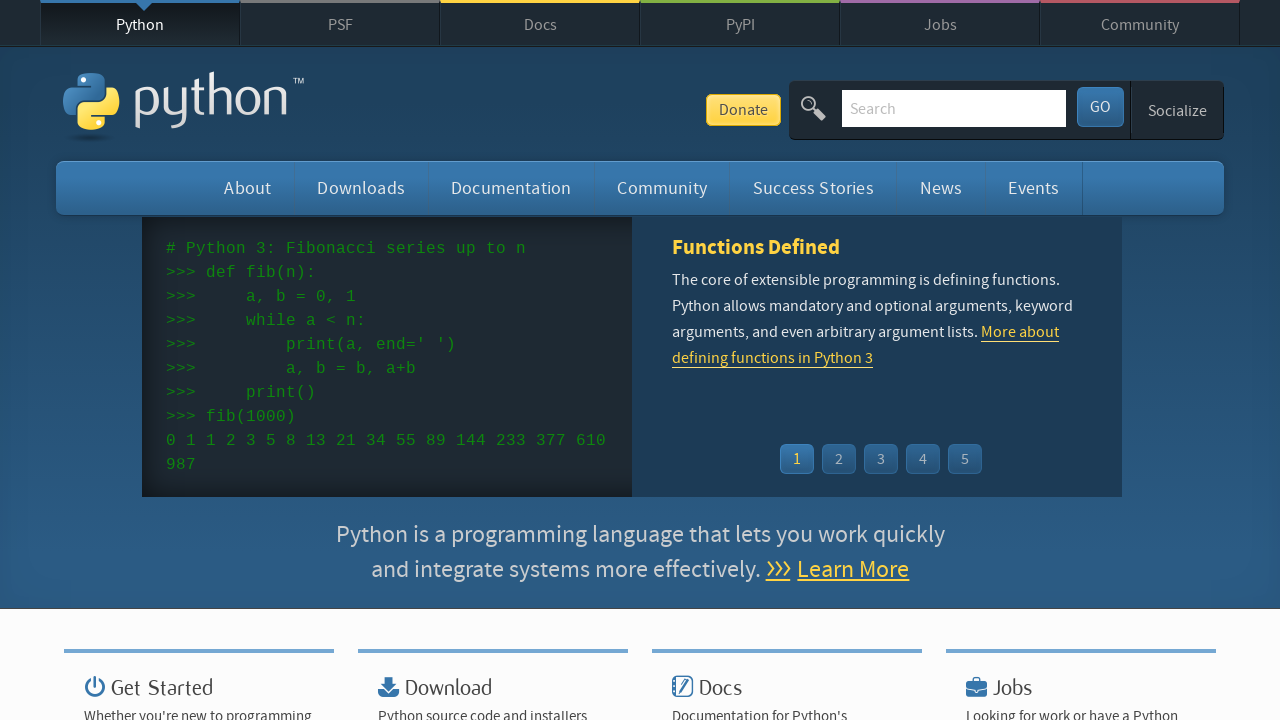

Queried for time element in event
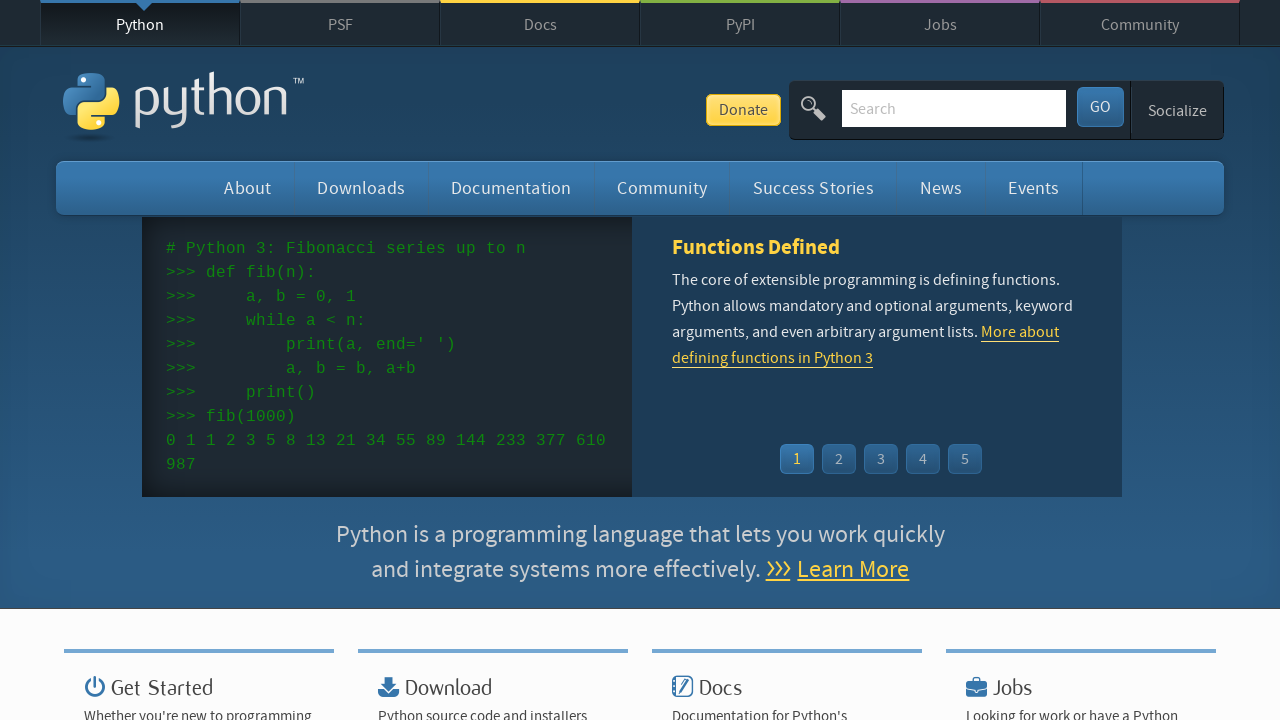

Verified that event has a time element
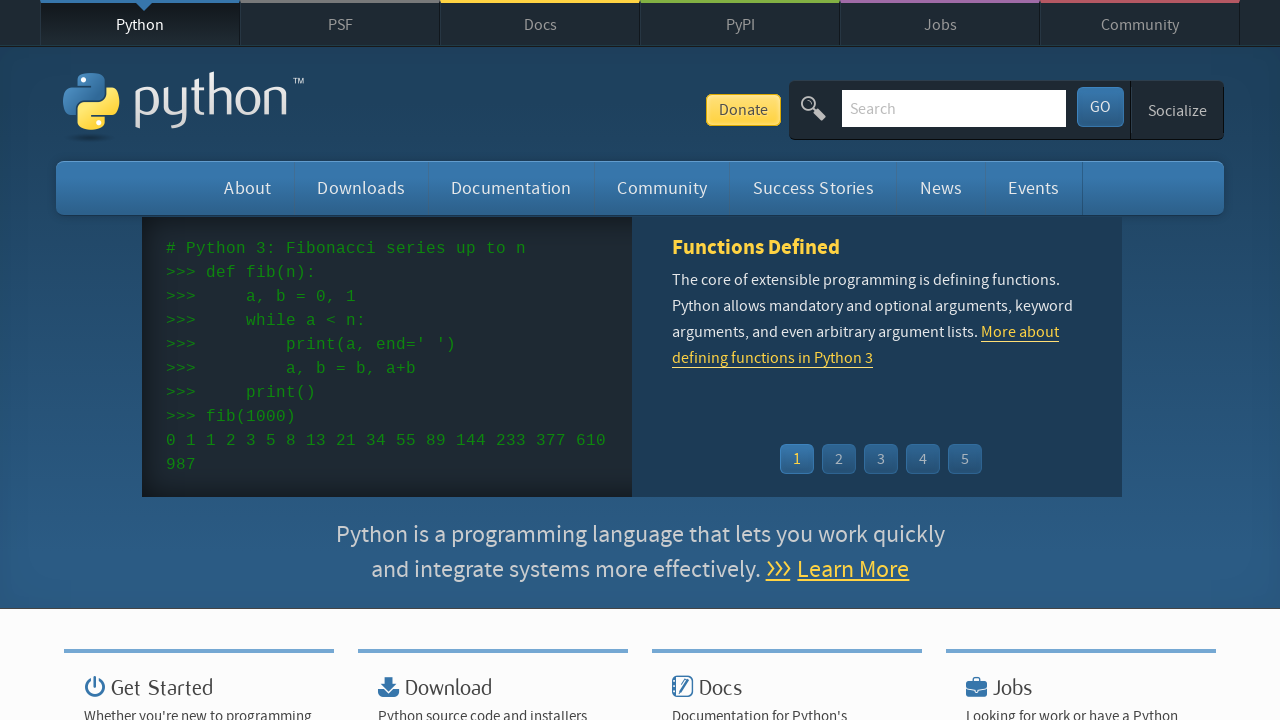

Queried for link element in event
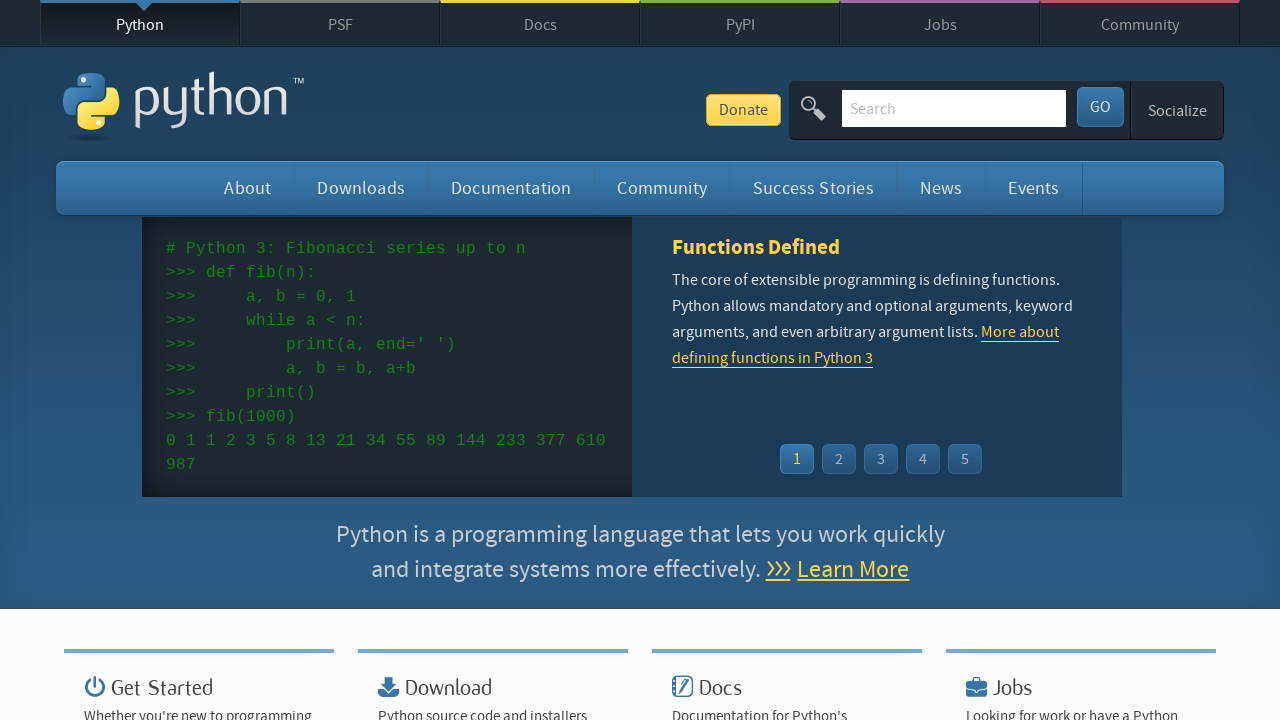

Verified that event has a link element
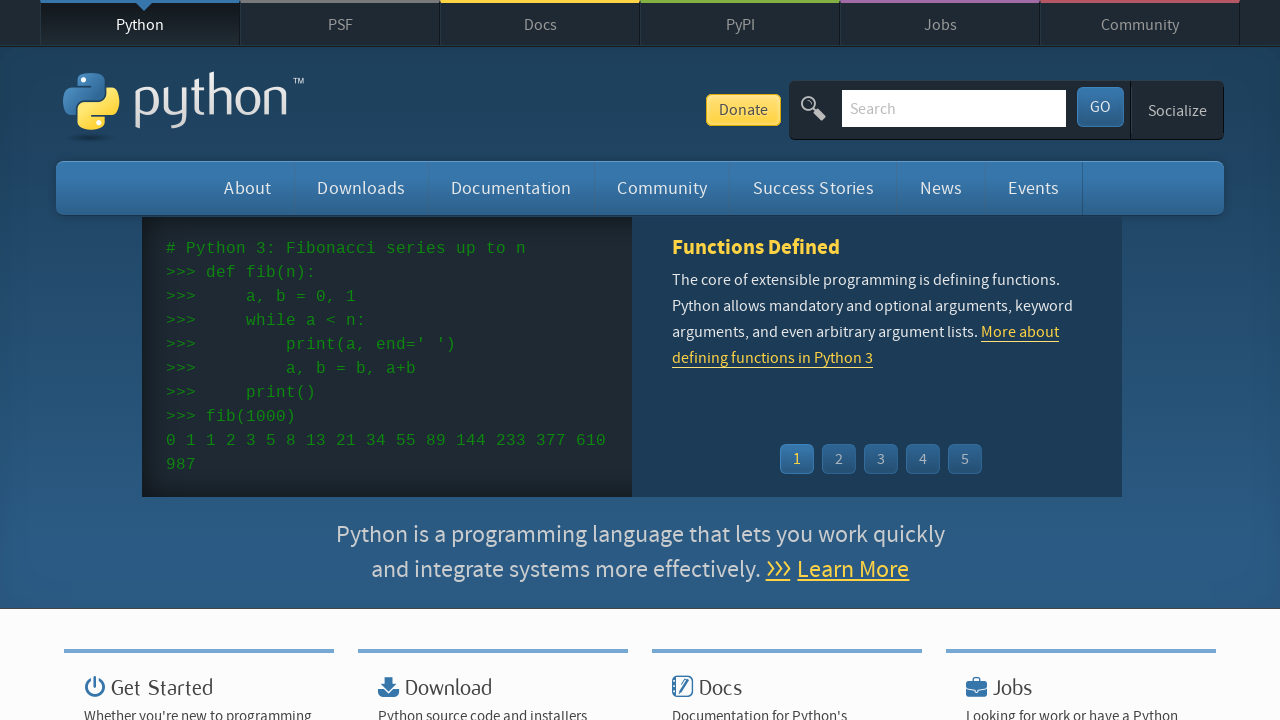

Verified that event link contains text
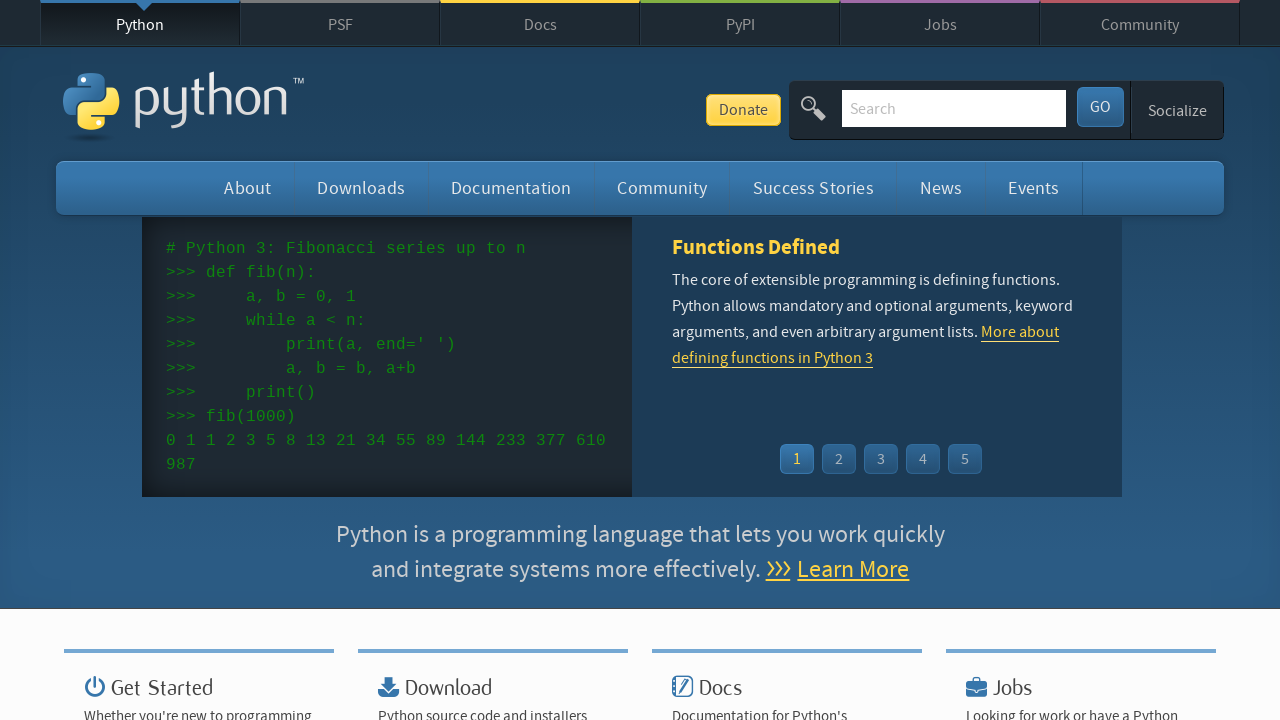

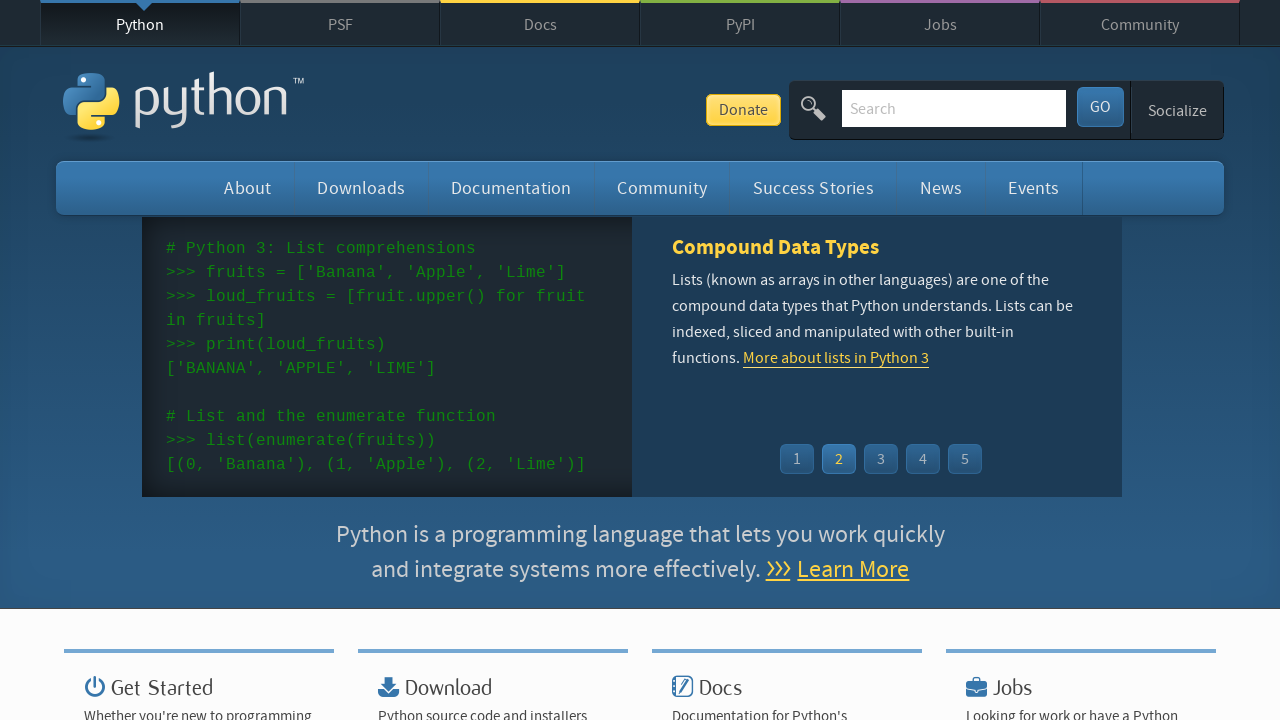